Navigates to the Drom.ru automotive website homepage and waits for the page to load

Starting URL: https://www.drom.ru

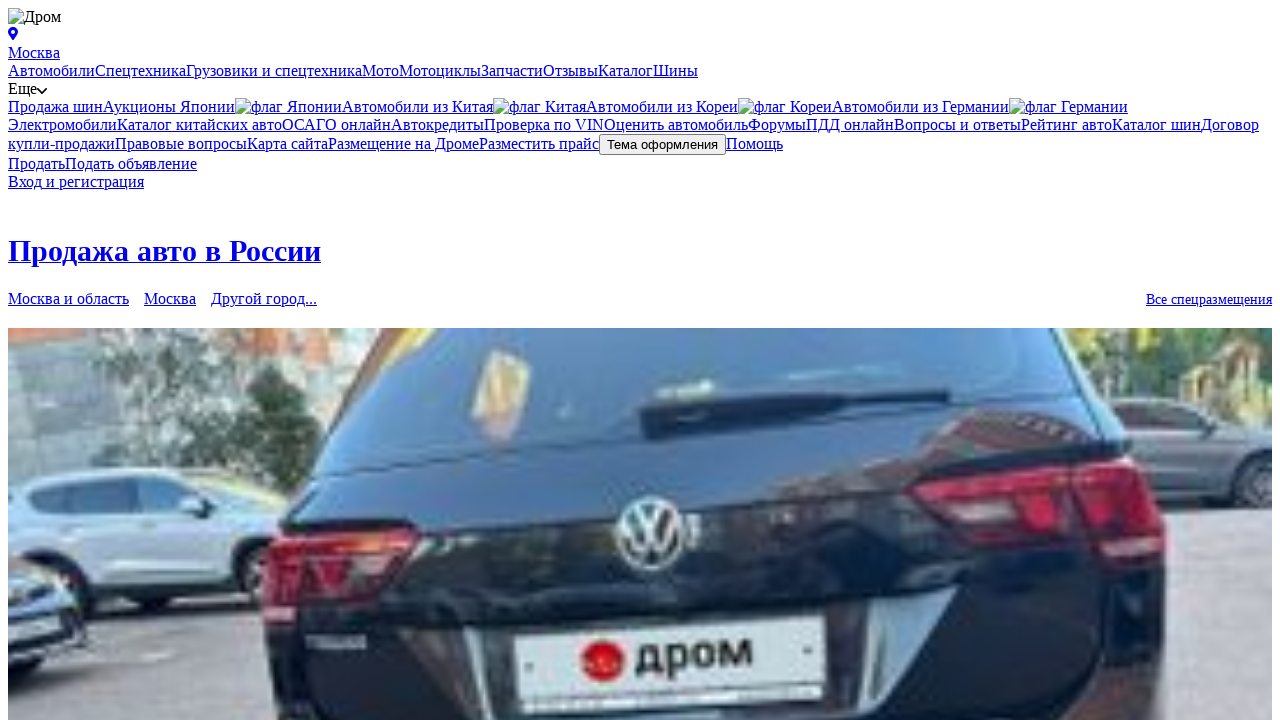

Navigated to Drom.ru automotive website homepage
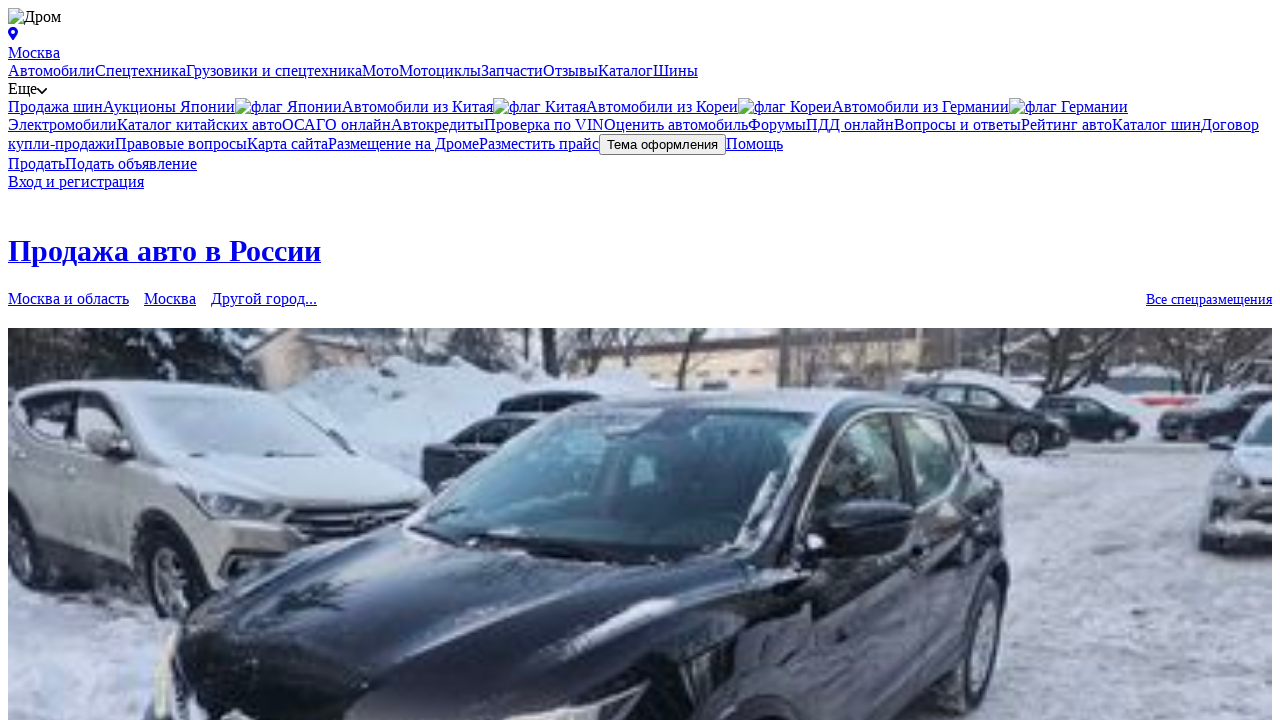

Page fully loaded, network idle state reached
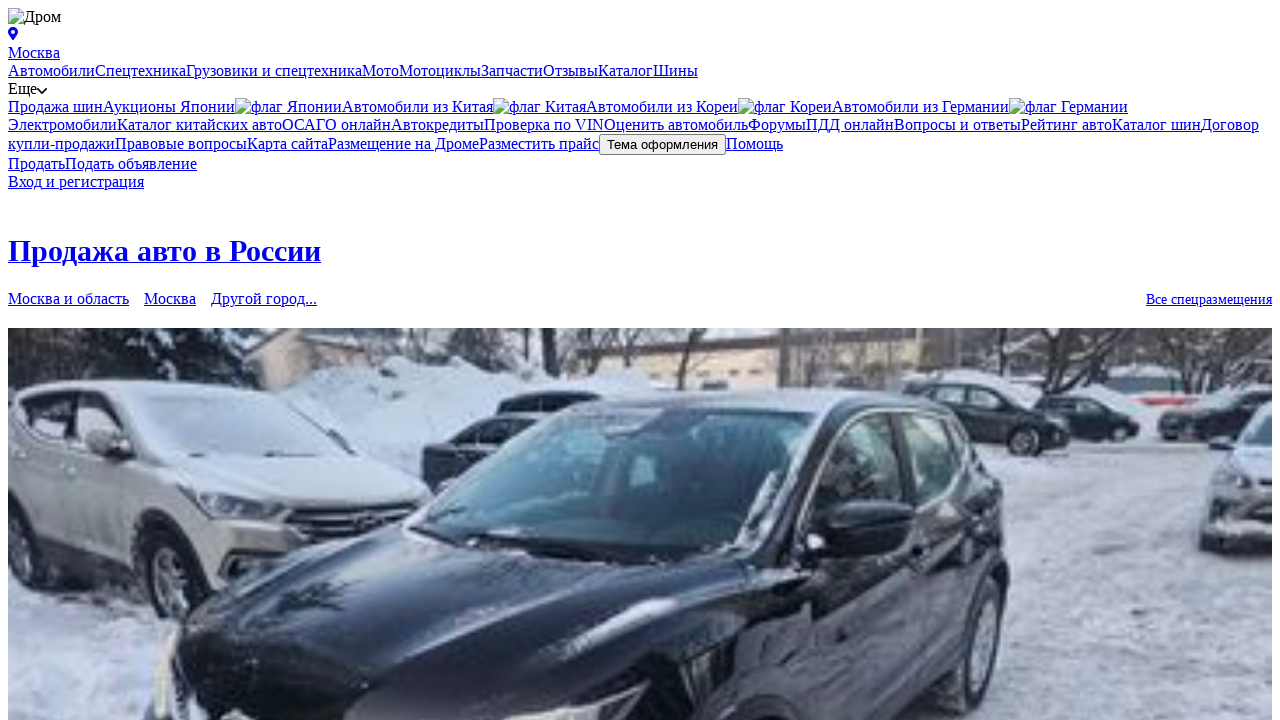

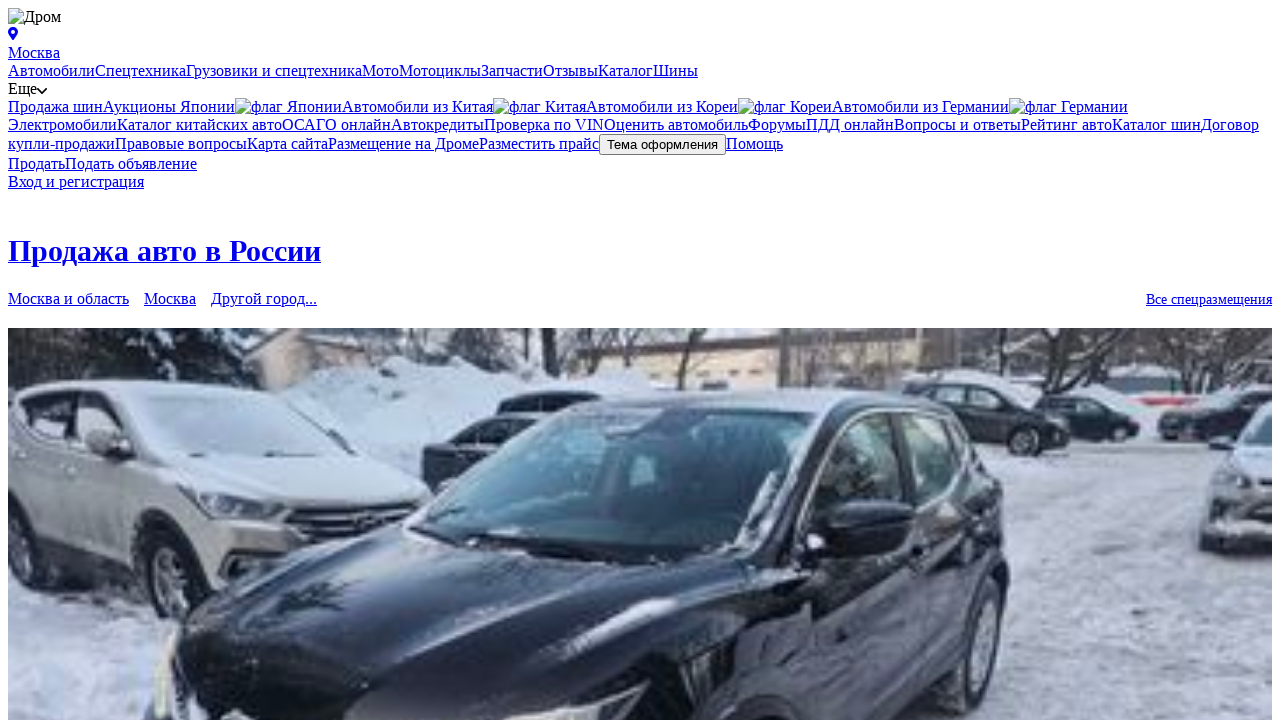